Navigates to HTML Elements page and executes JavaScript to retrieve page title, URL, and computed styles of an element.

Starting URL: https://techglobal-training.com/frontend

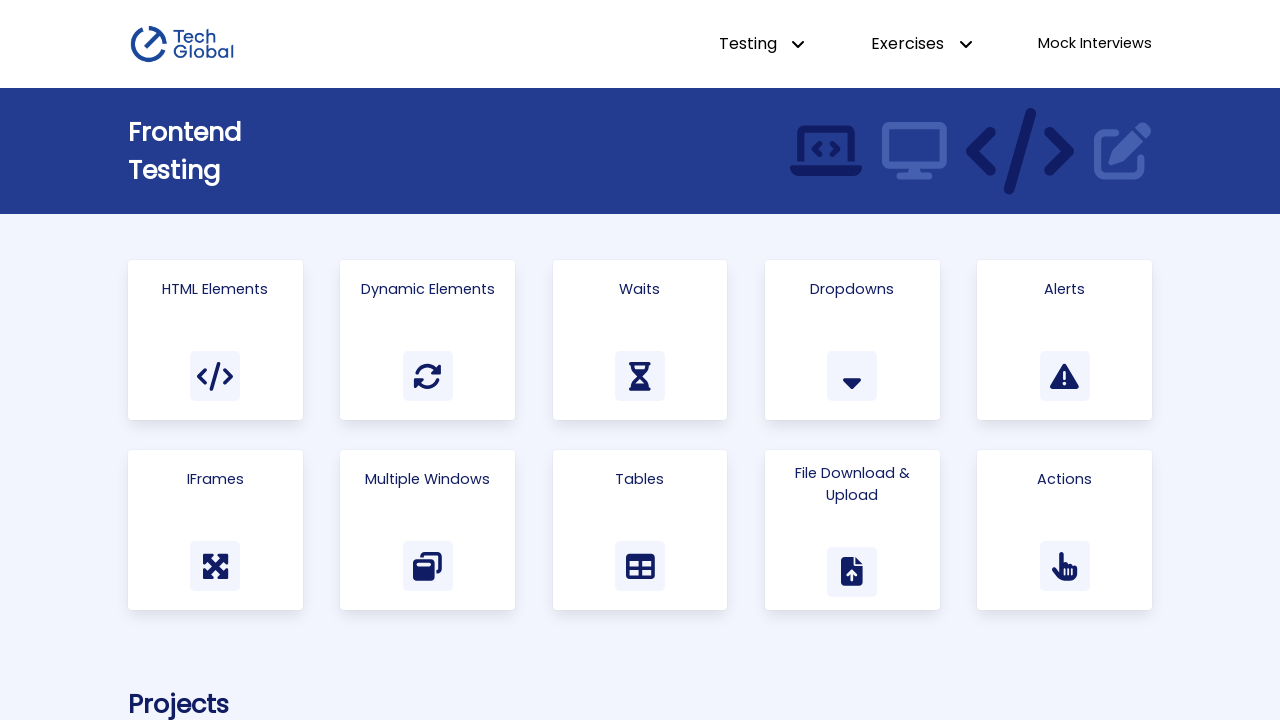

Clicked on 'Html Elements' link at (215, 289) on text=Html Elements
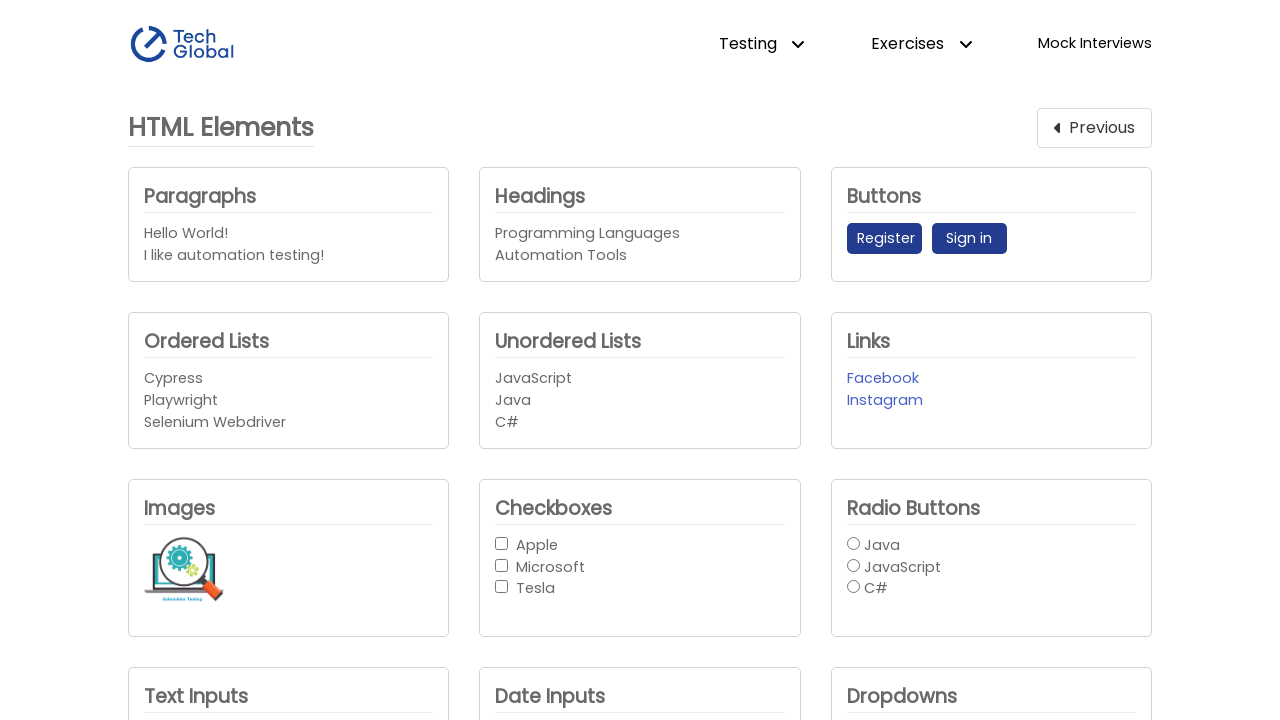

Main heading element is now visible
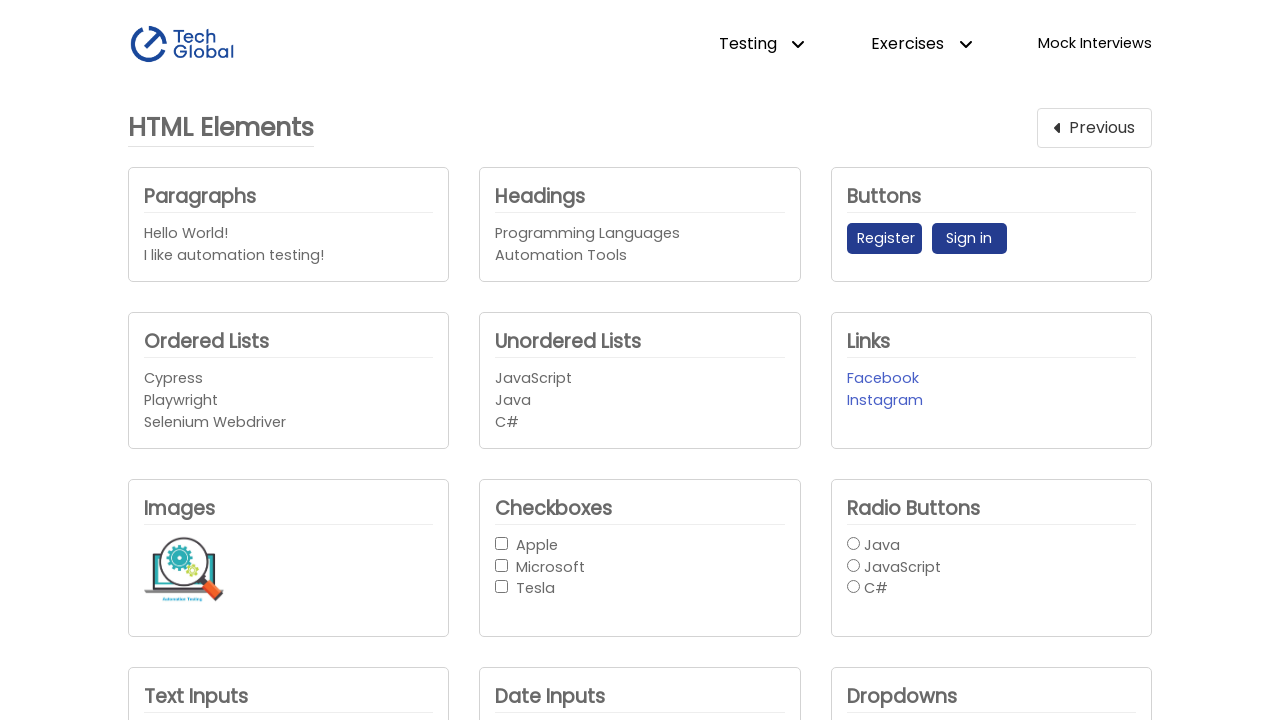

Retrieved page title: TechGlobal Training | HTML Elements
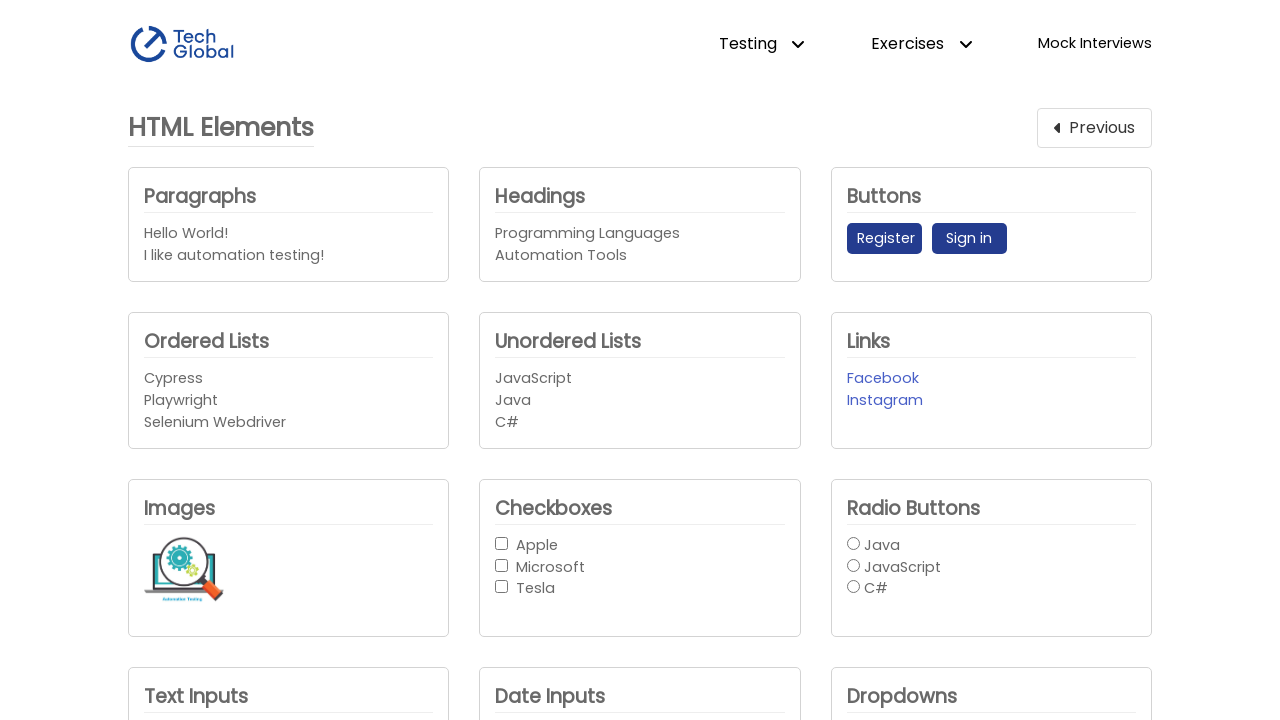

Retrieved page URL: https://www.techglobal-training.com/frontend/html-elements
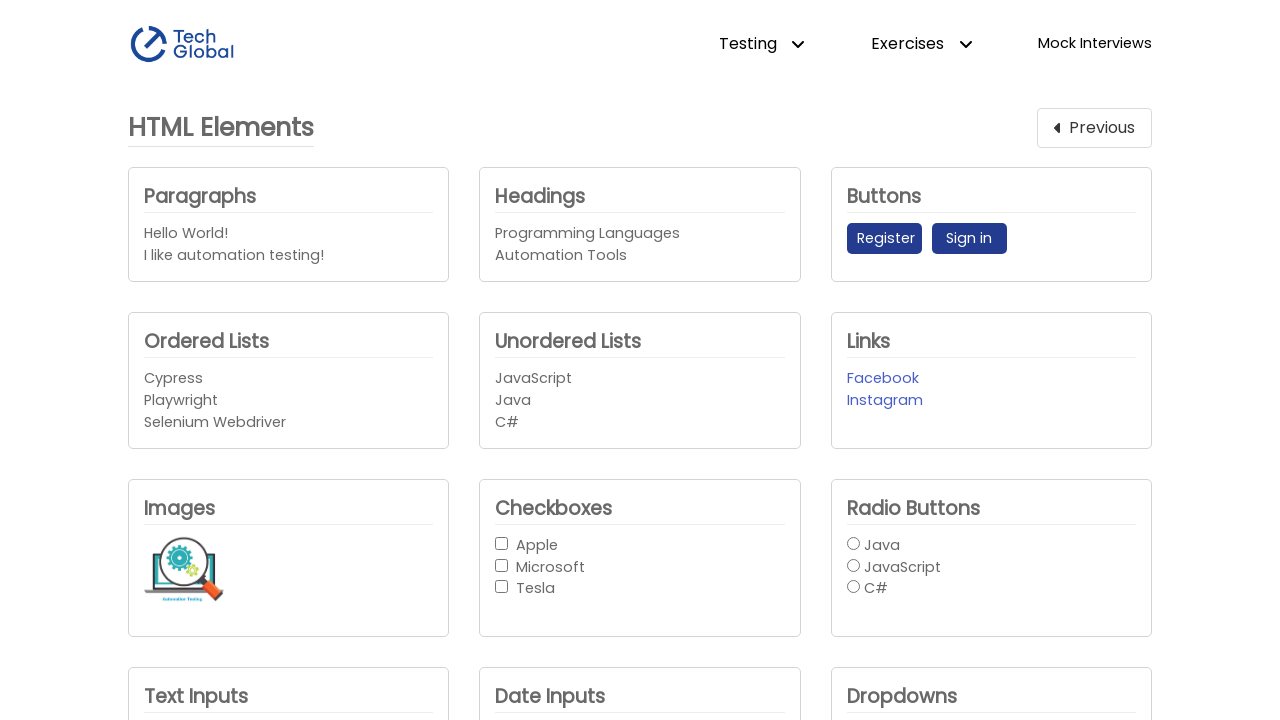

Main heading element is ready for style inspection
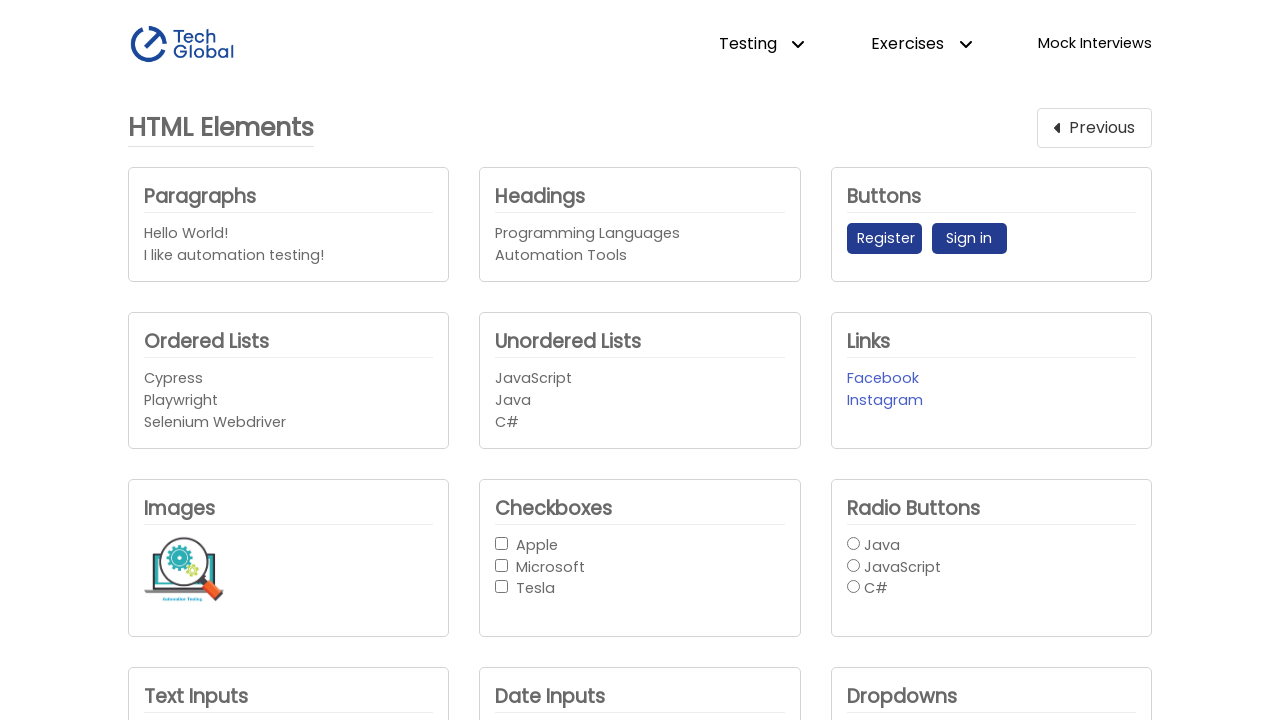

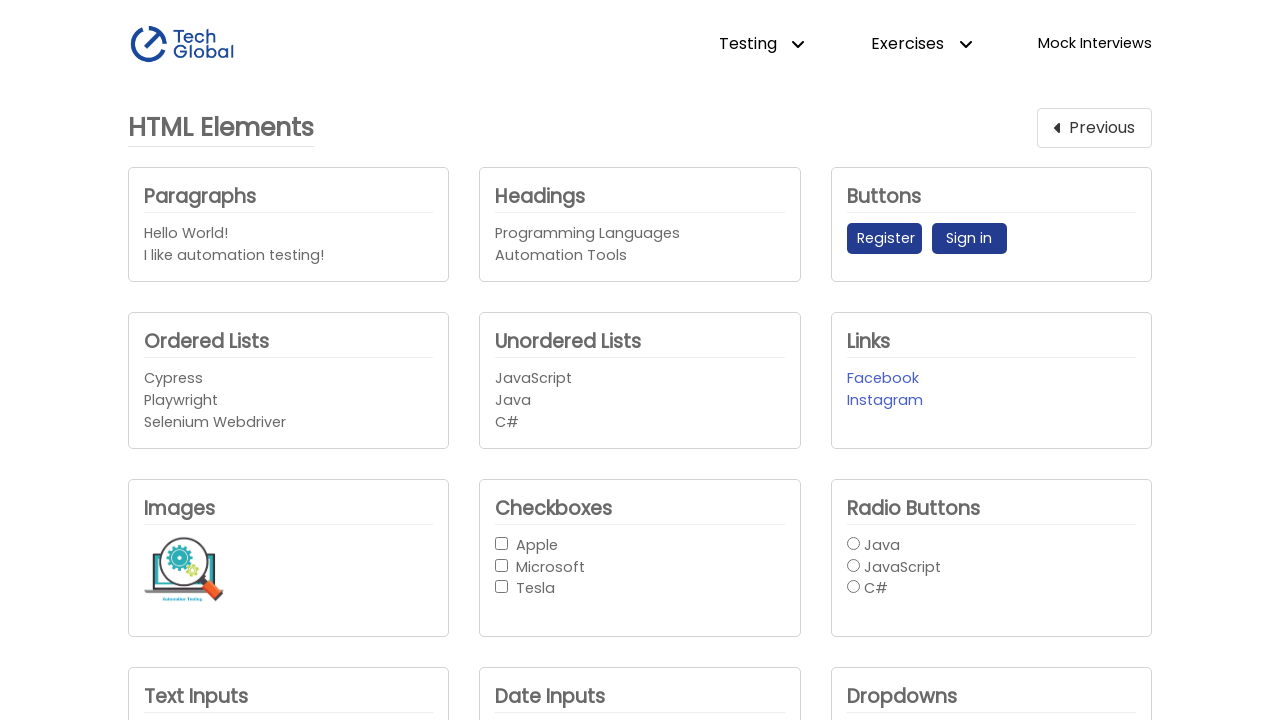